Tests window handling functionality by opening a new window through a button click and interacting with elements in the new window

Starting URL: https://www.globalsqa.com/demo-site/frames-and-windows/

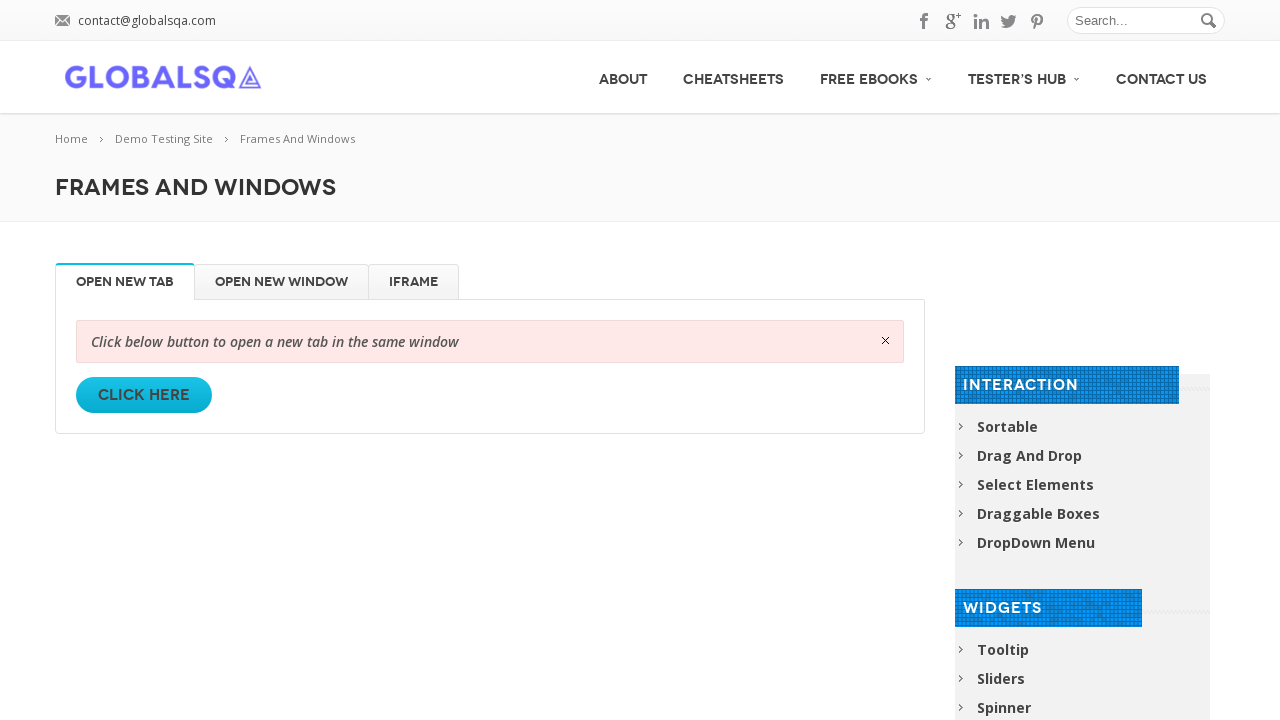

Clicked button to open new window at (144, 395) on xpath=//div[contains(@class,'single_tab_div resp-tab-content resp-tab-content-ac
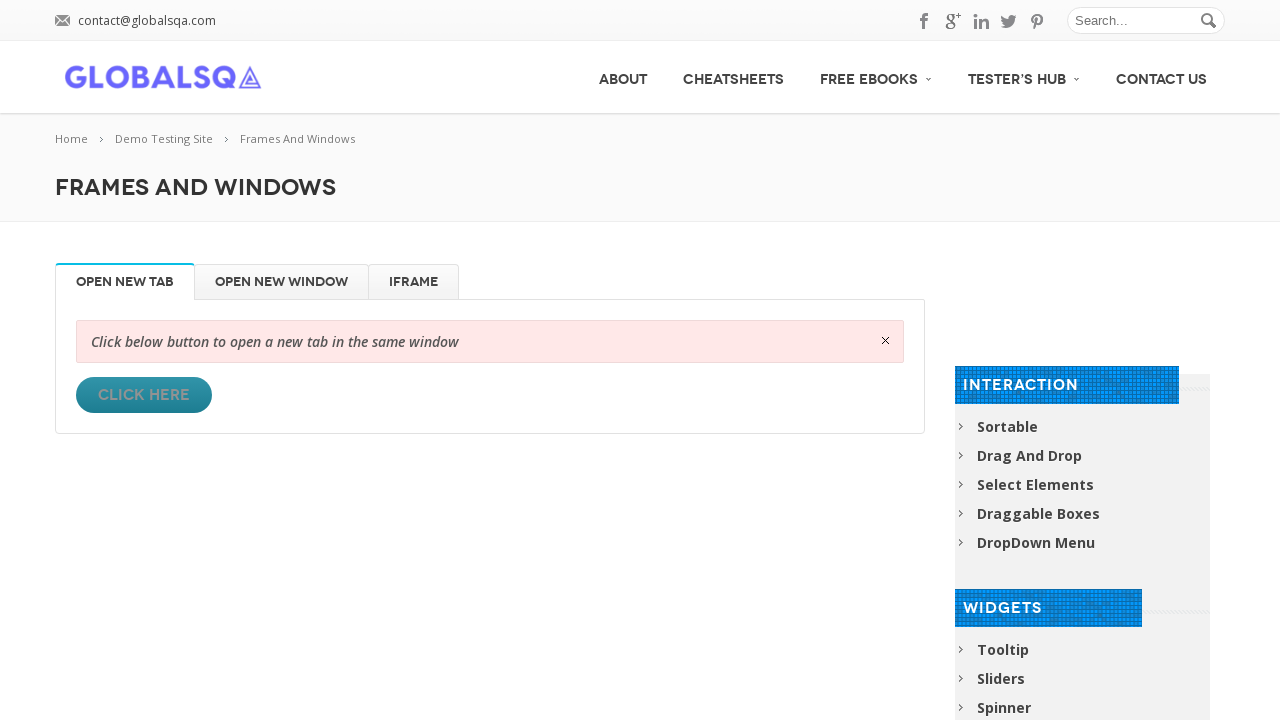

Clicked button to trigger new window opening at (144, 395) on xpath=//div[contains(@class,'single_tab_div resp-tab-content resp-tab-content-ac
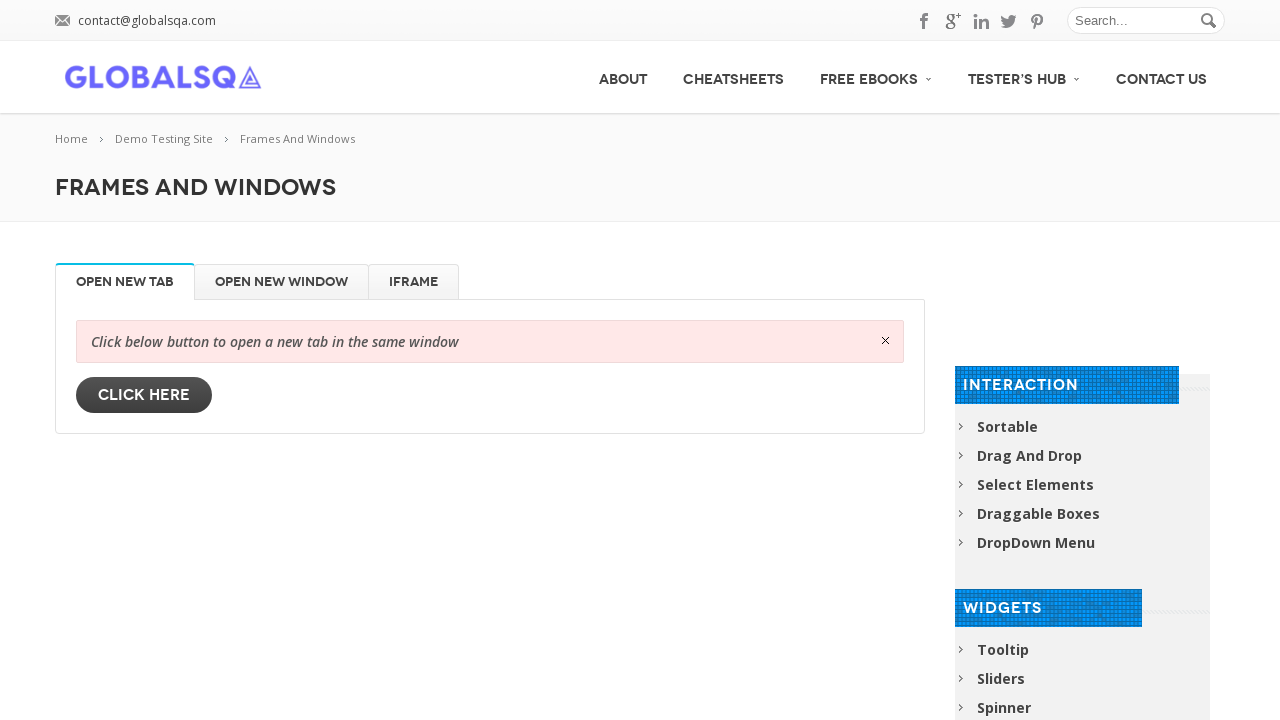

New window/page opened and captured
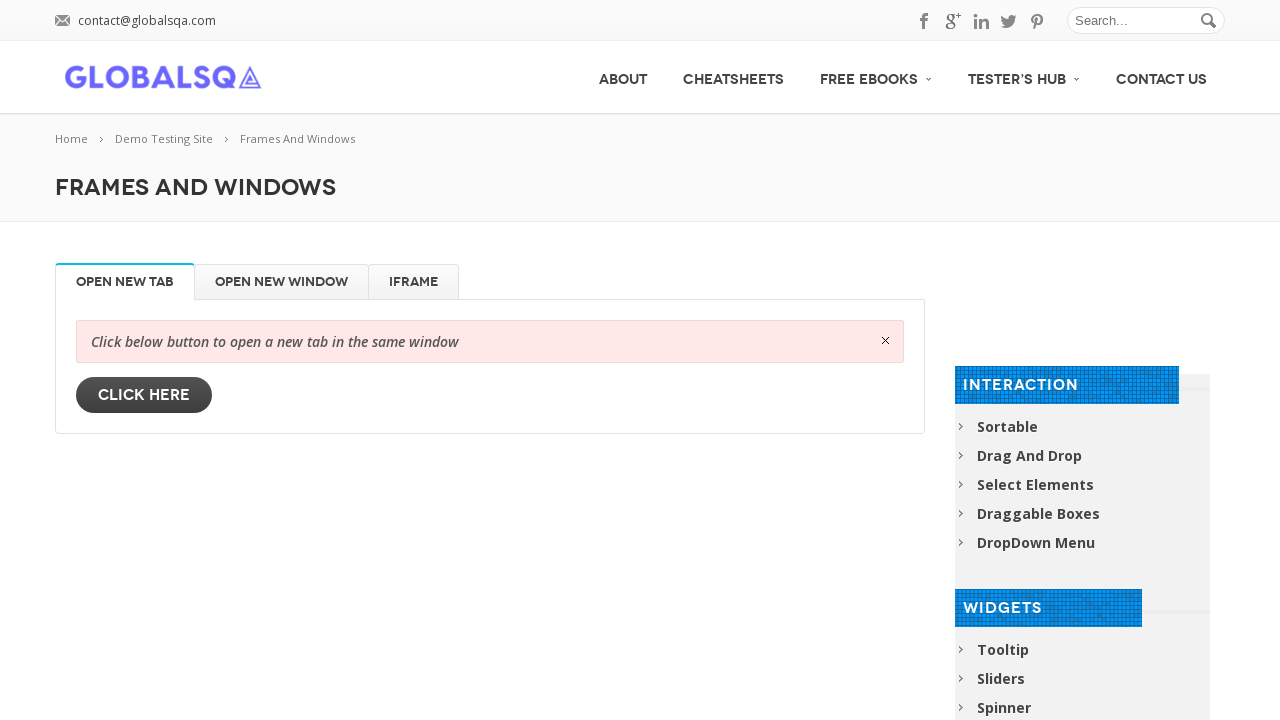

Clicked CheatSheets link in new window at (734, 77) on xpath=//li[@id='menu-item-6898']/a[text()='CheatSheets']
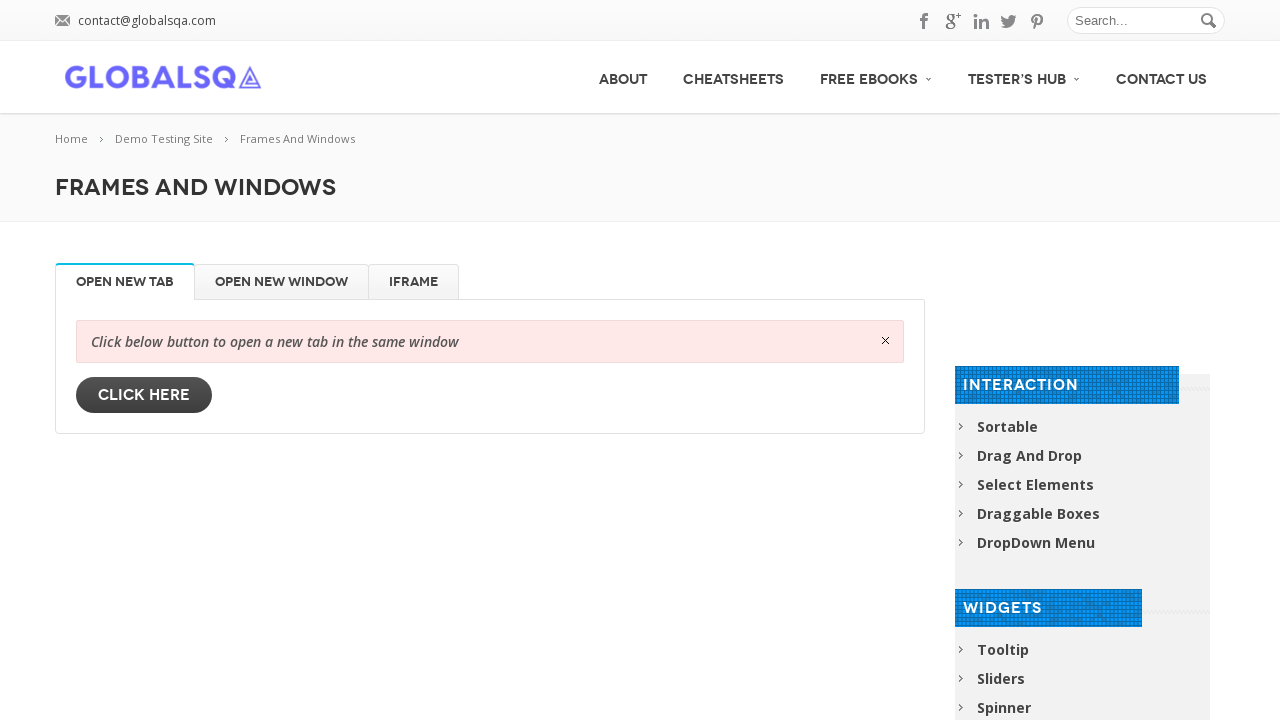

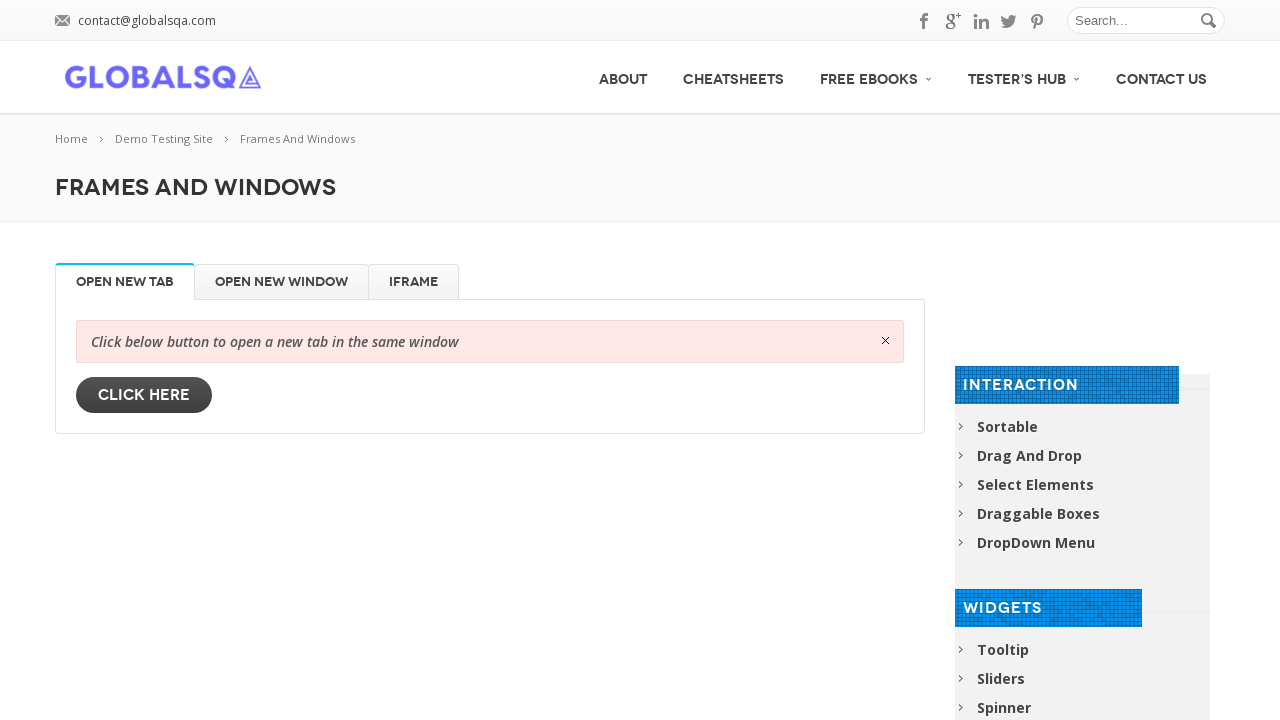